Automates a math puzzle form by reading a value from an element's attribute, calculating the answer using a logarithmic formula, filling in the result, checking a checkbox, selecting a radio button, and submitting the form.

Starting URL: http://suninjuly.github.io/get_attribute.html

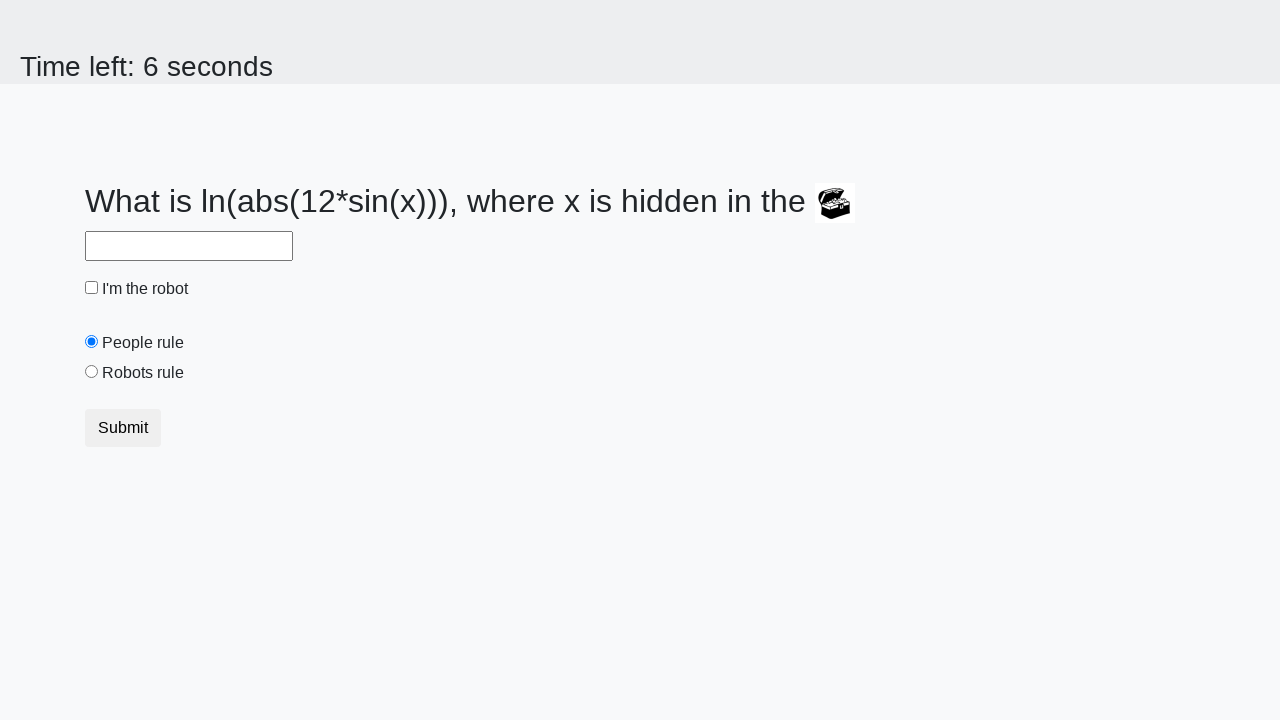

Located treasure element
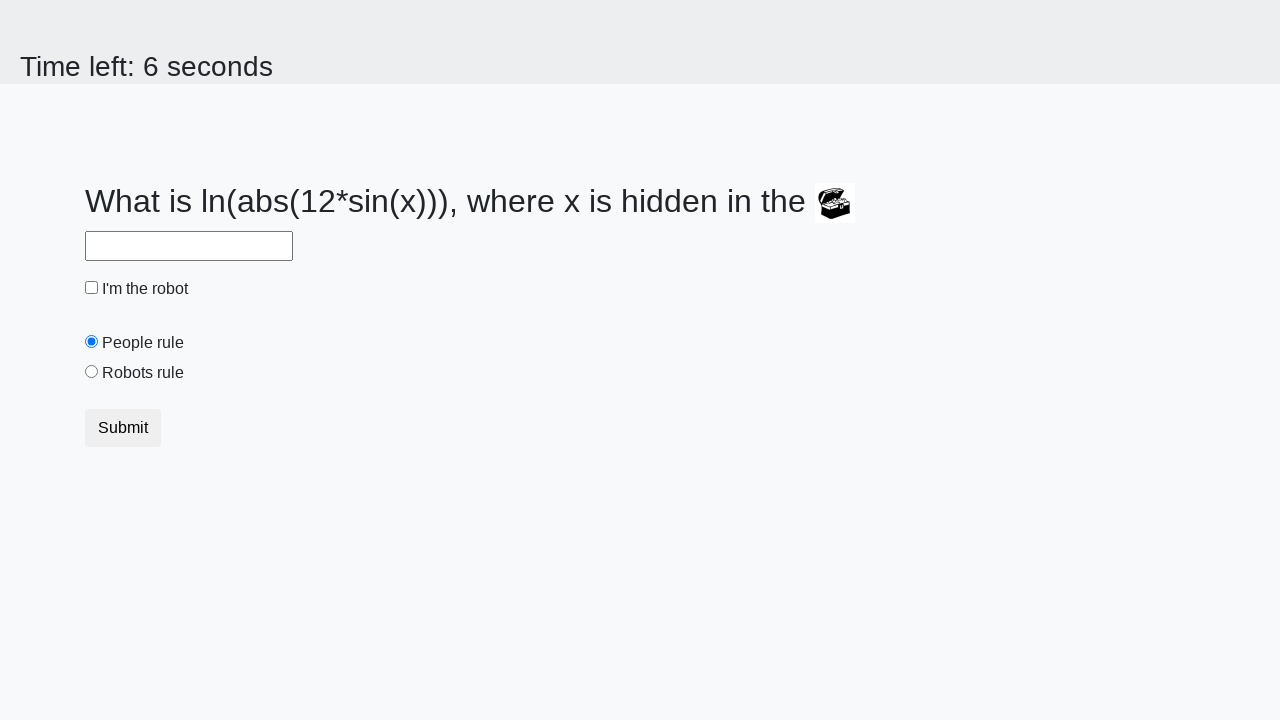

Retrieved 'valuex' attribute from treasure element
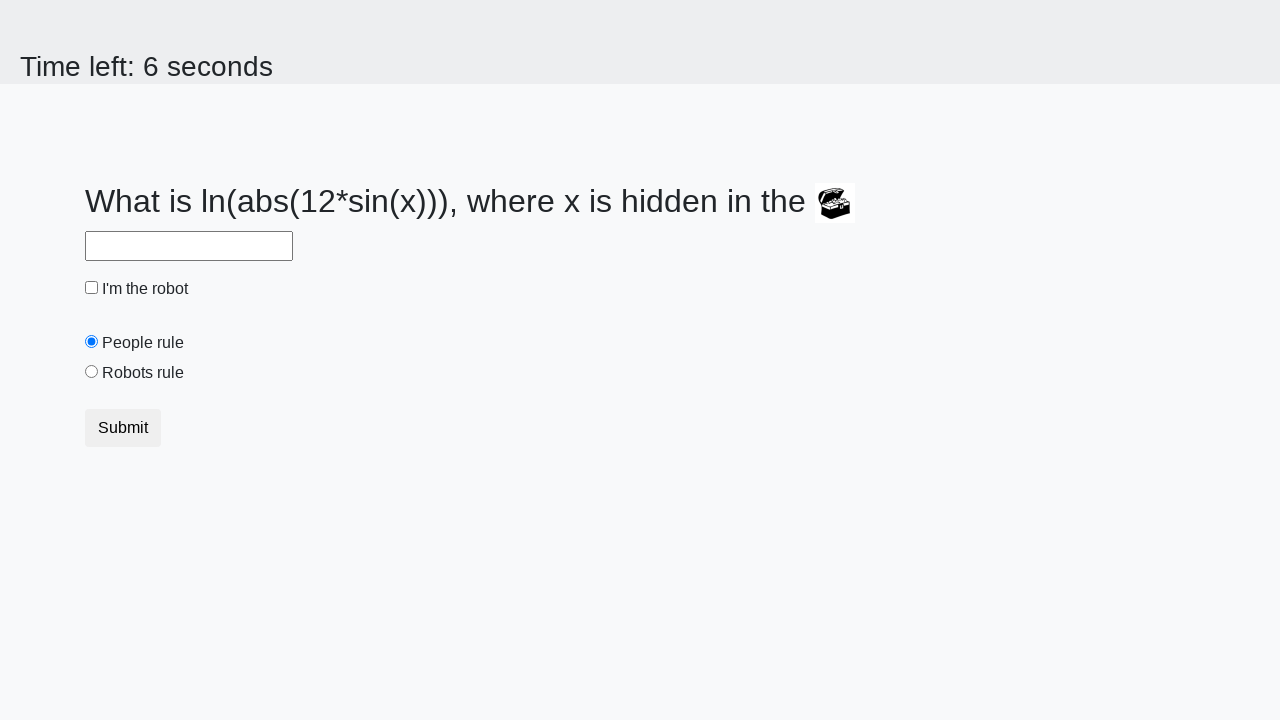

Calculated answer using logarithmic formula: 2.2496858051146016
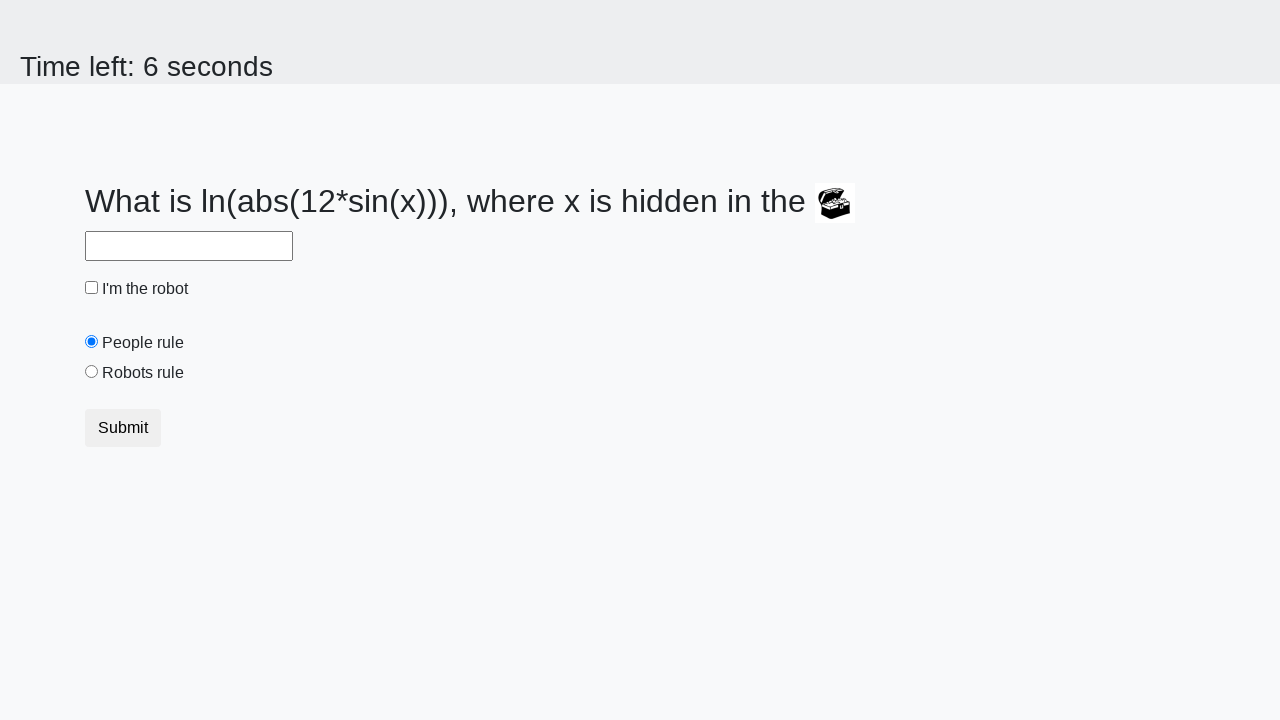

Filled answer field with calculated value on #answer
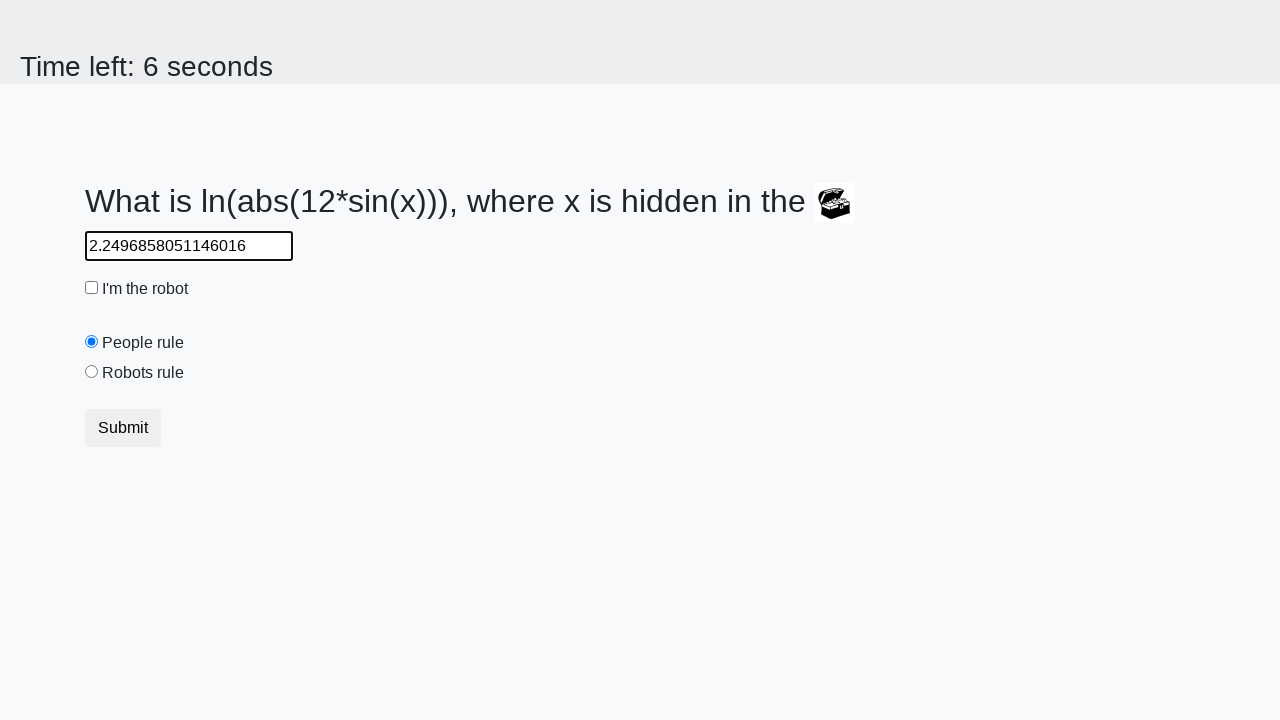

Clicked robot checkbox at (92, 288) on #robotCheckbox
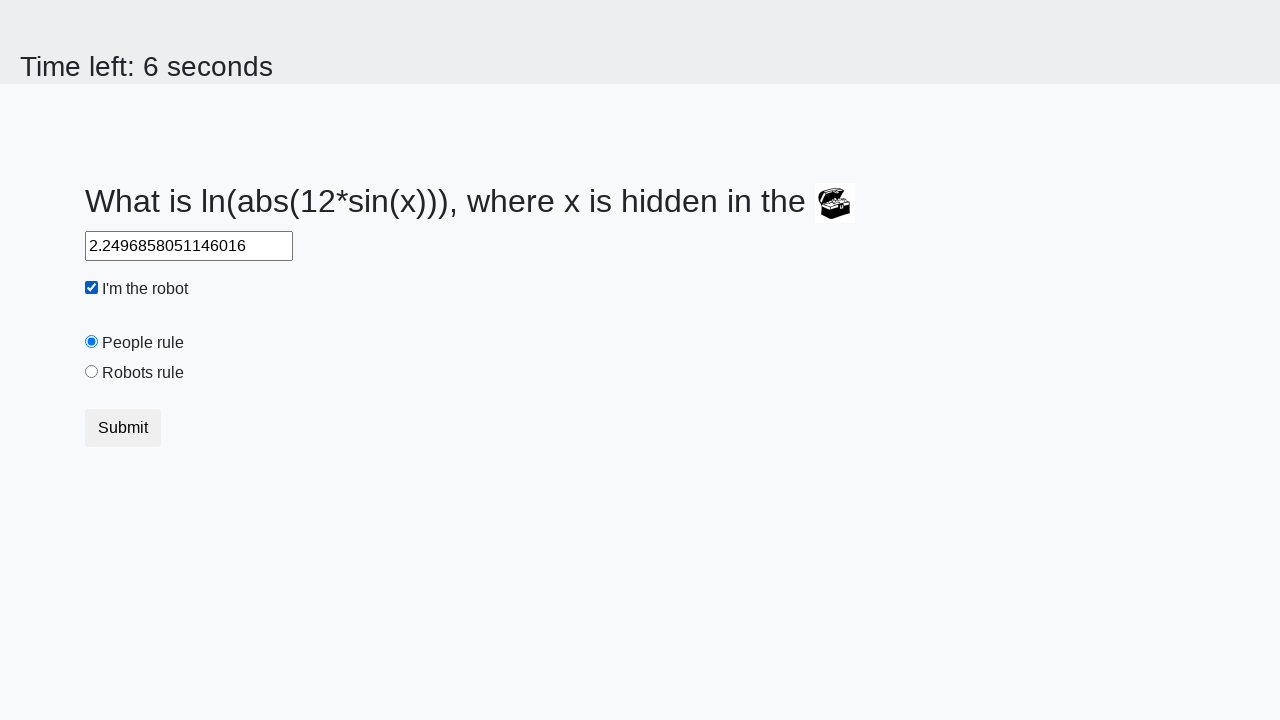

Clicked 'robots rule' radio button at (92, 372) on #robotsRule
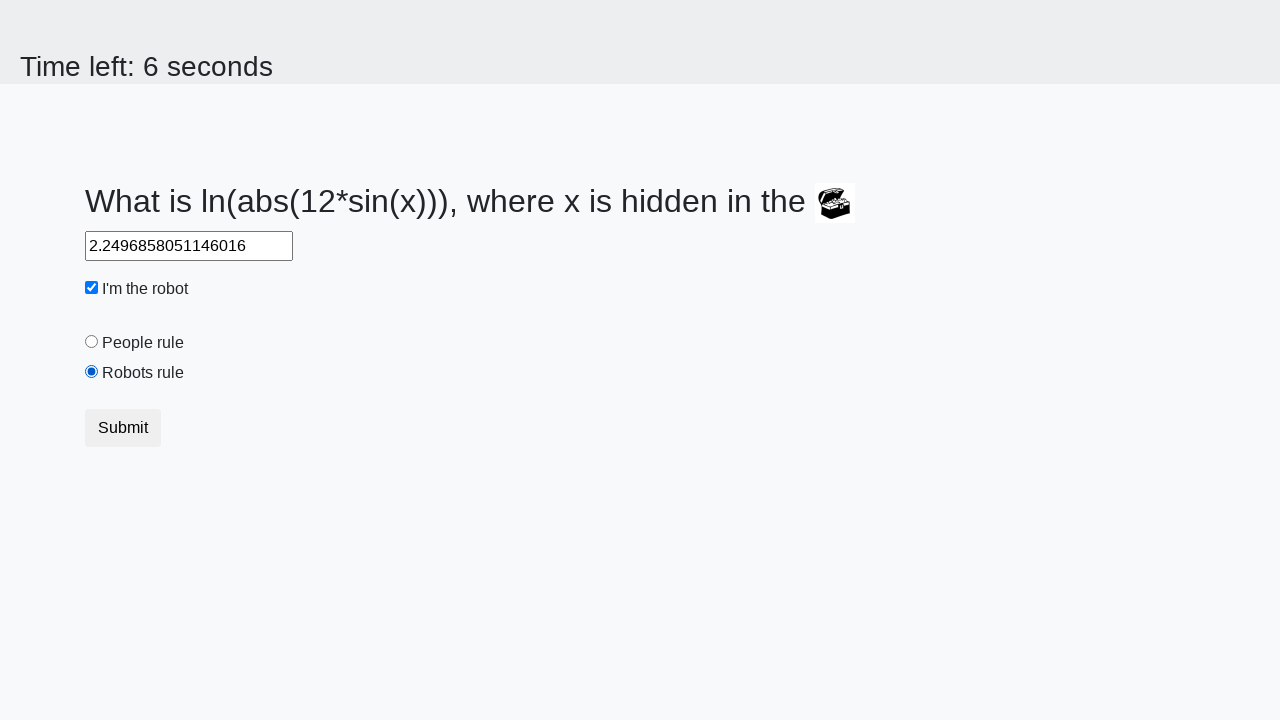

Clicked submit button to complete form at (123, 428) on button.btn
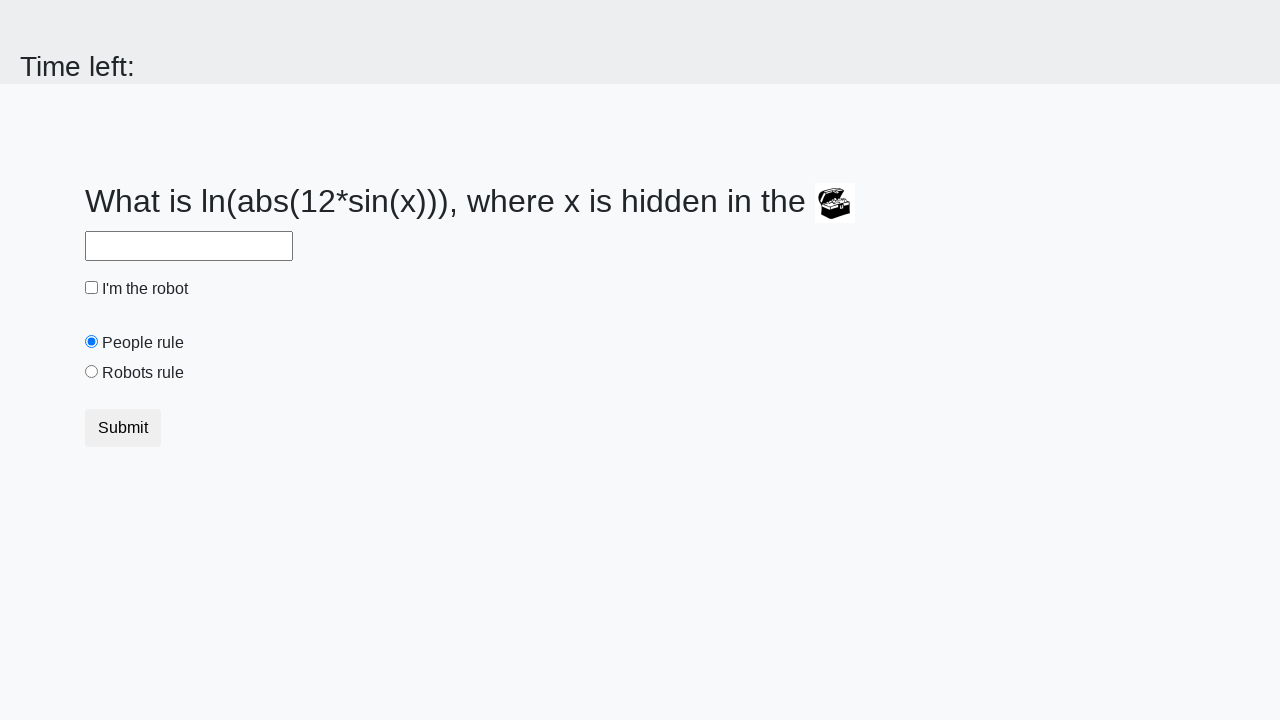

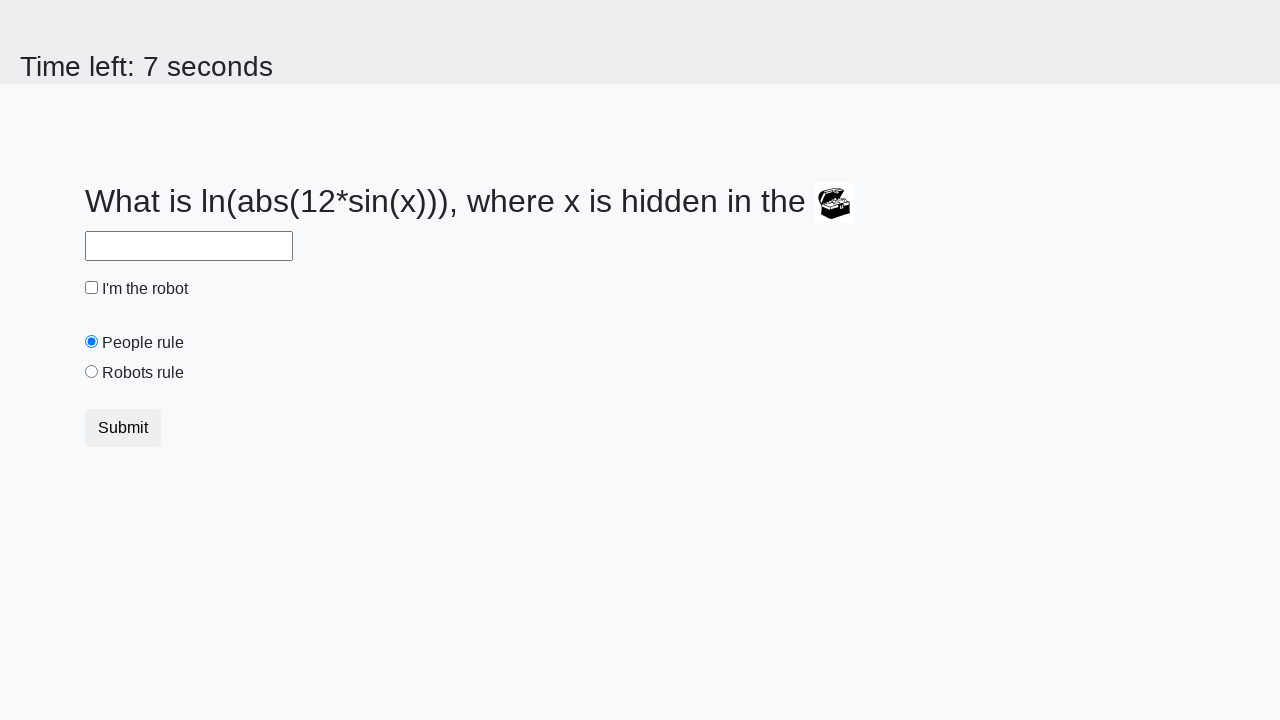